Tests an e-commerce checkout flow by adding items to cart, applying a promo code, and completing the order with country selection

Starting URL: https://rahulshettyacademy.com/seleniumPractise/#/

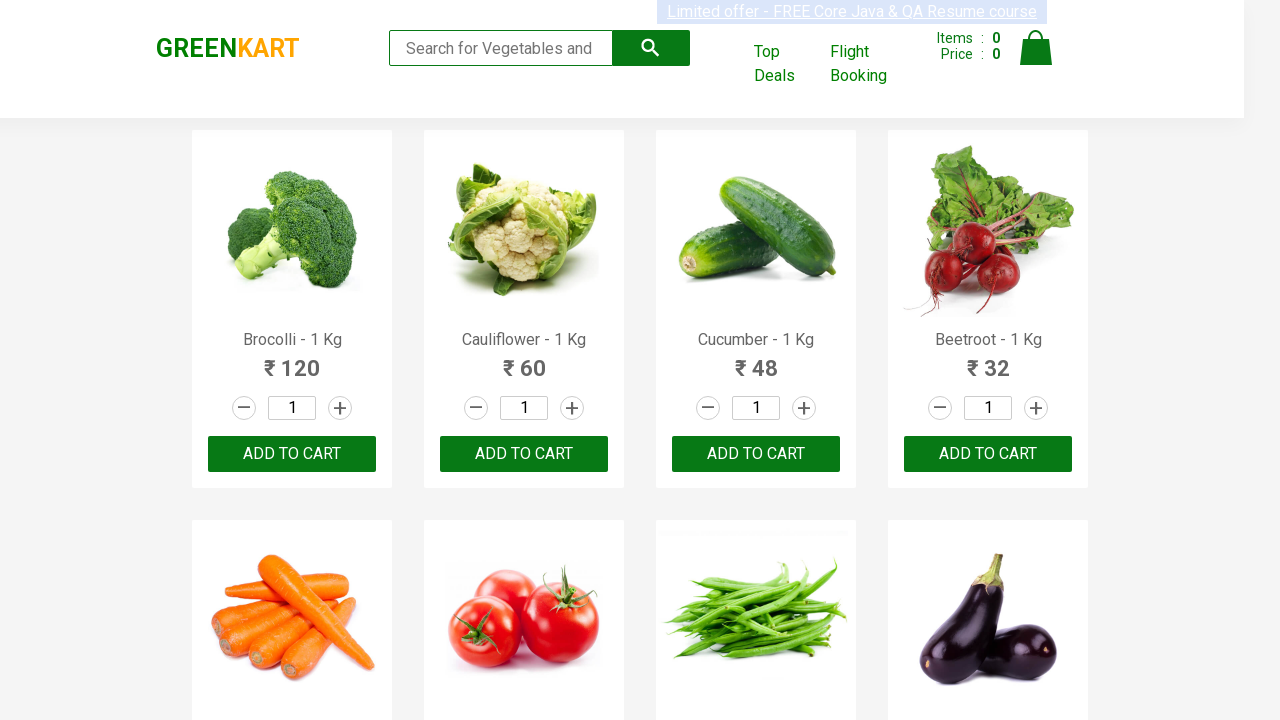

Clicked button to add first item to cart at (292, 454) on (//button[@type='button'])[2]
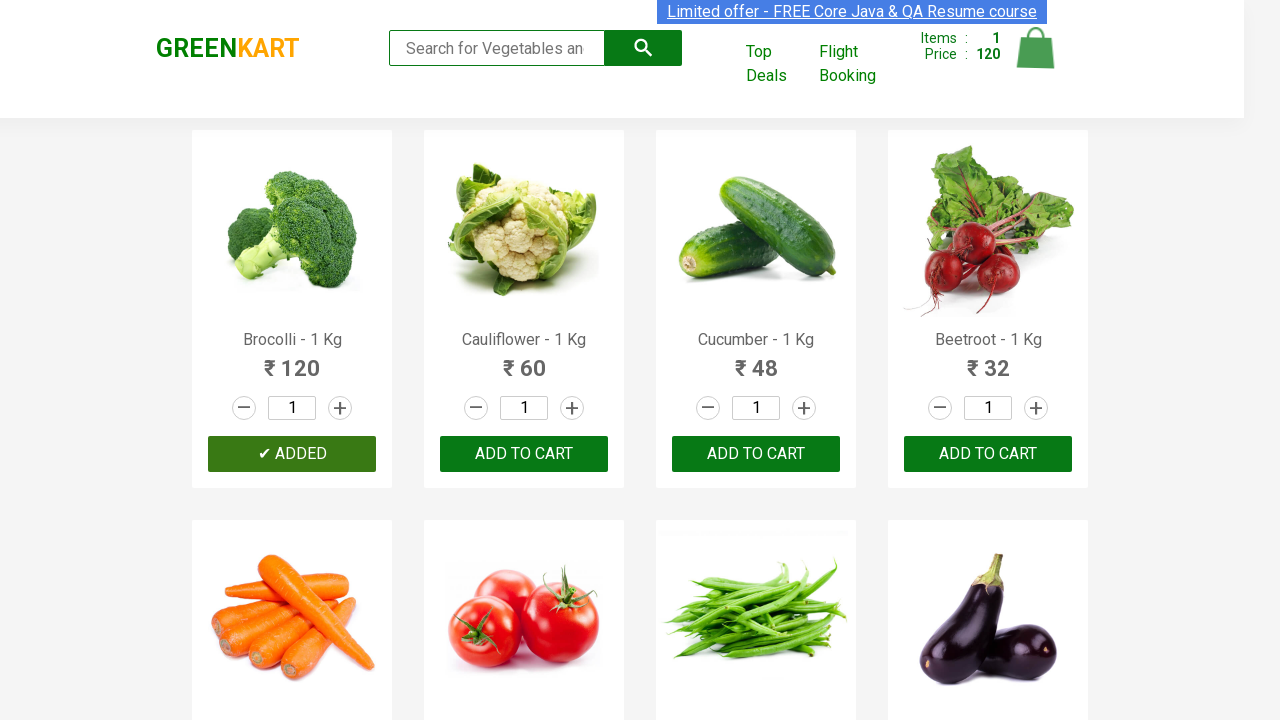

Clicked button to add second item to cart at (524, 454) on (//button[@type='button'])[3]
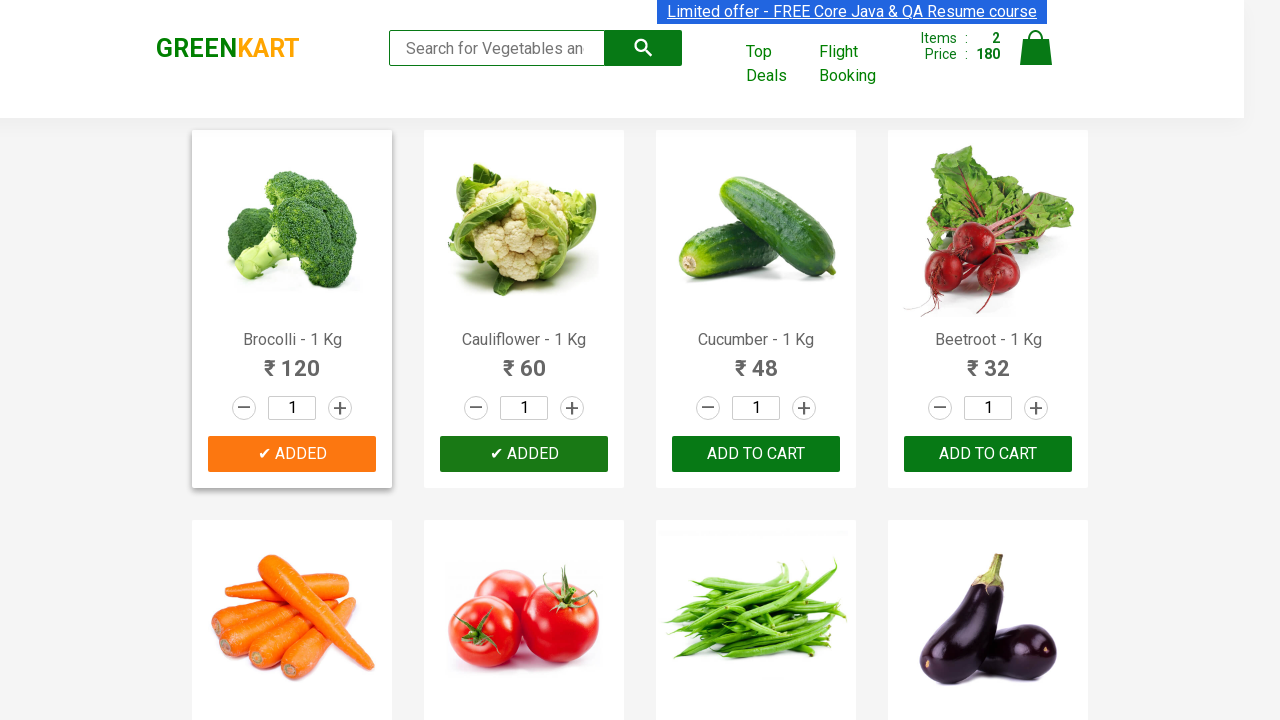

Clicked button to add third item to cart at (988, 454) on (//button[@type='button'])[5]
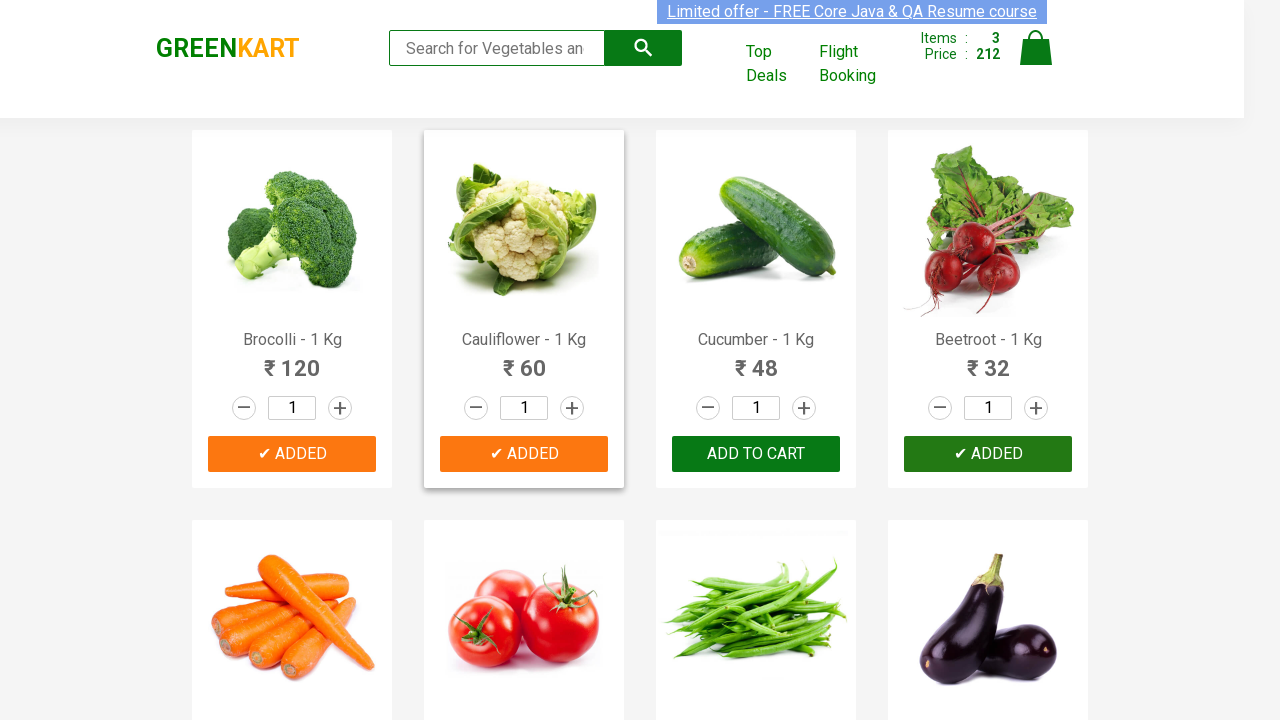

Clicked cart icon to view shopping cart at (1036, 59) on a.cart-icon
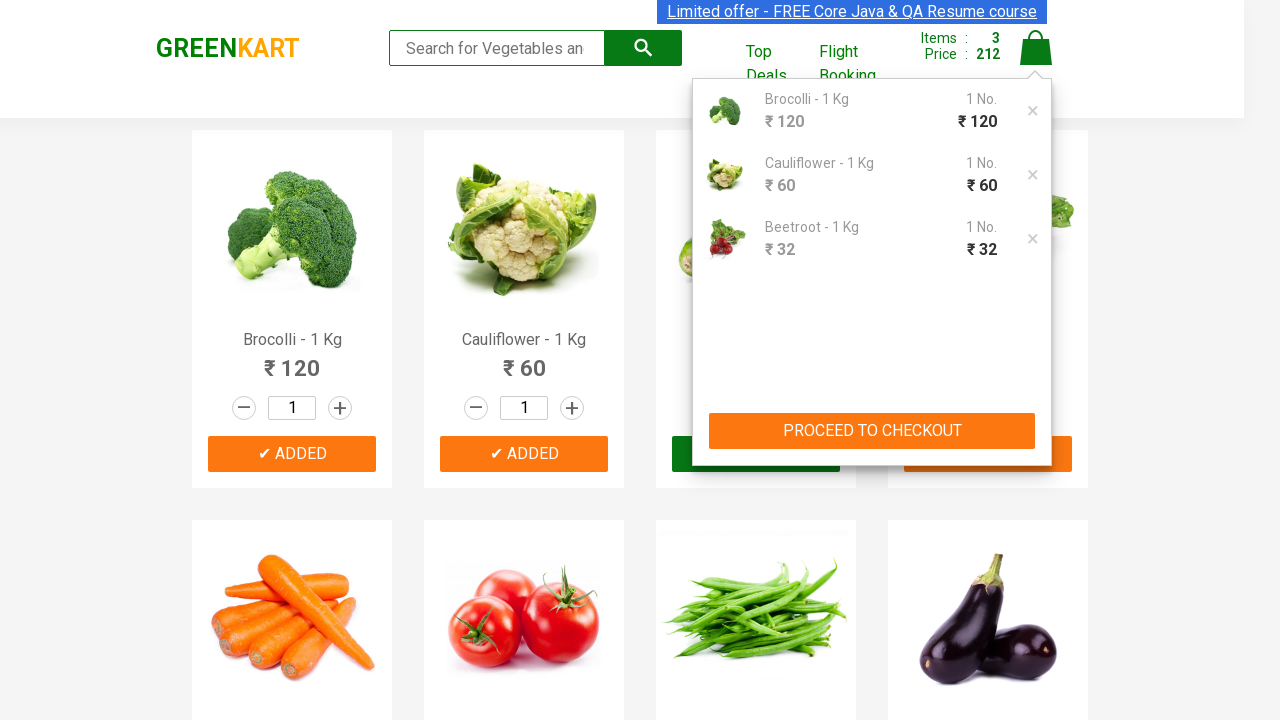

Clicked button to proceed to checkout at (872, 431) on button[type='button']
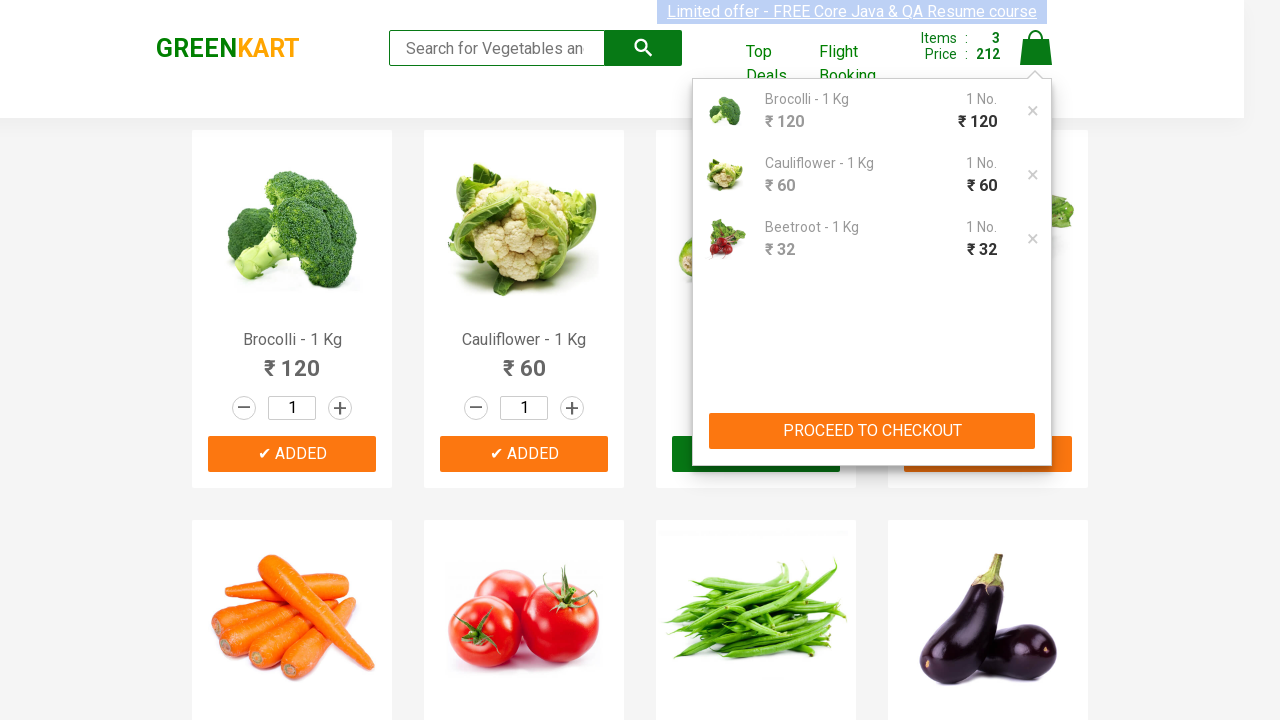

Entered promo code 'DISCOUNT2024' on input.promoCode
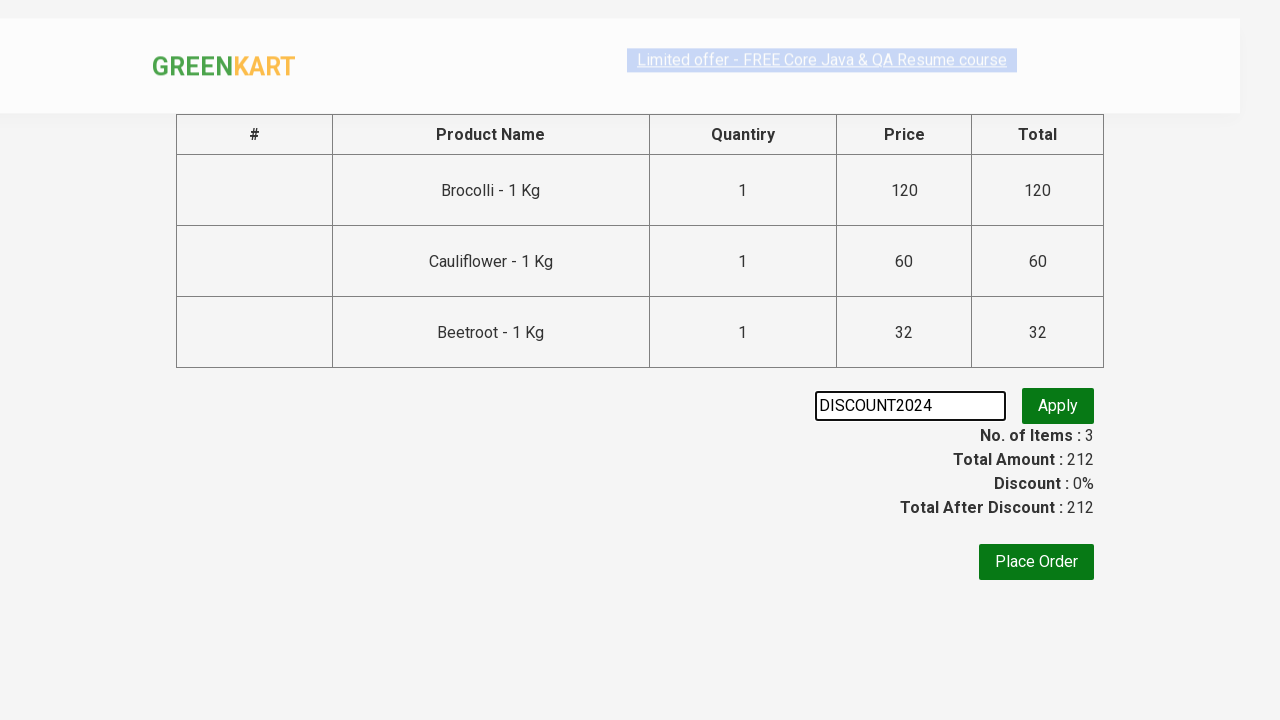

Clicked button to apply promo code at (1058, 406) on button.promoBtn
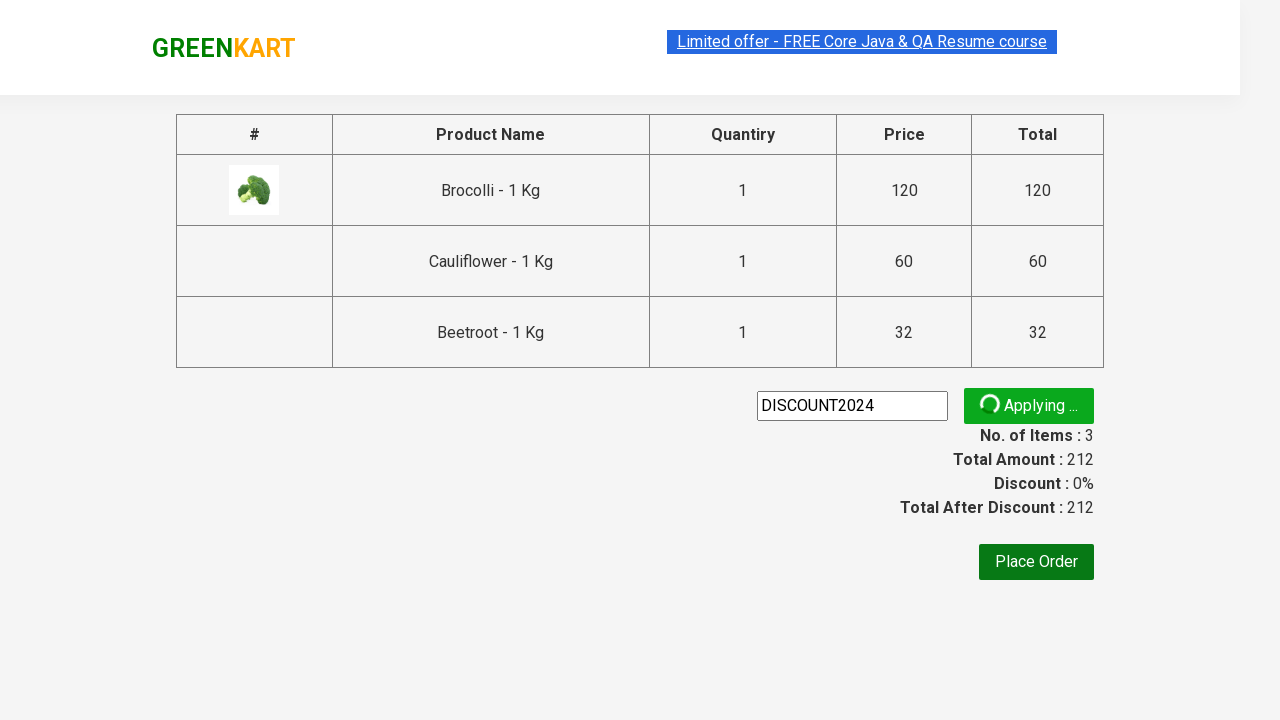

Clicked 'Place Order' button at (1036, 562) on button:has-text('Place Order')
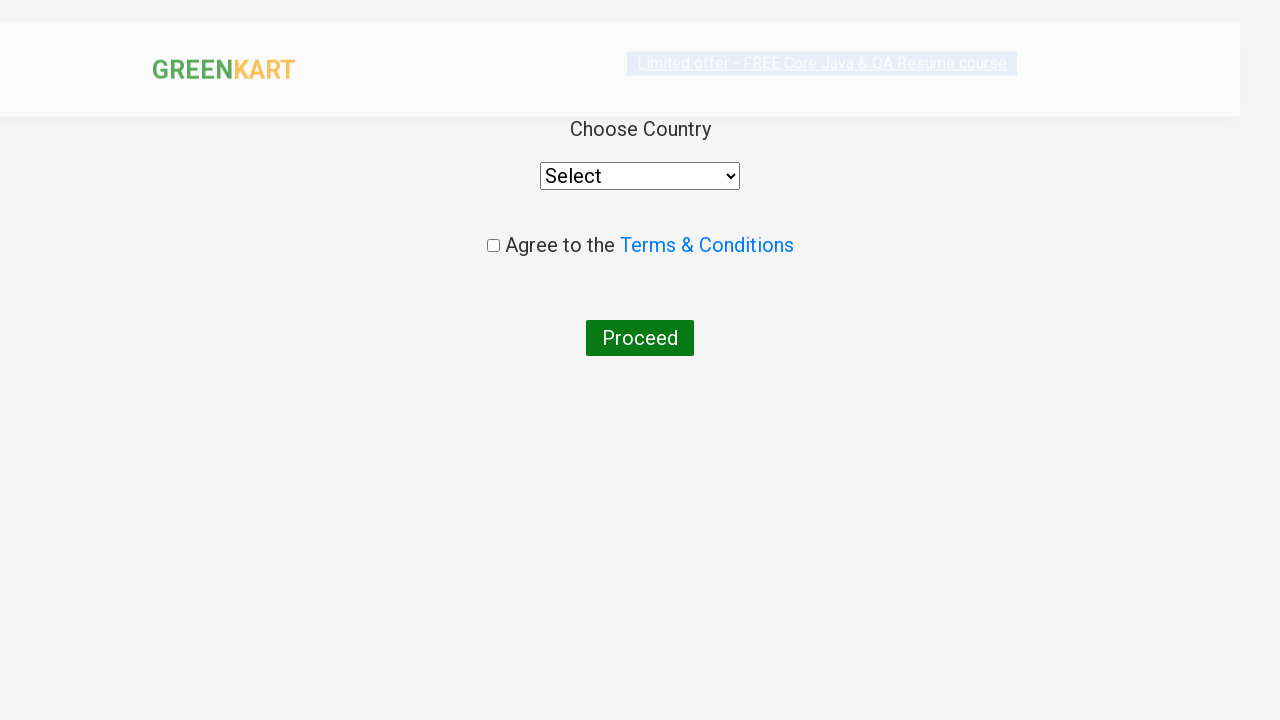

Selected 'Algeria' from country dropdown on select[style='width: 200px;']
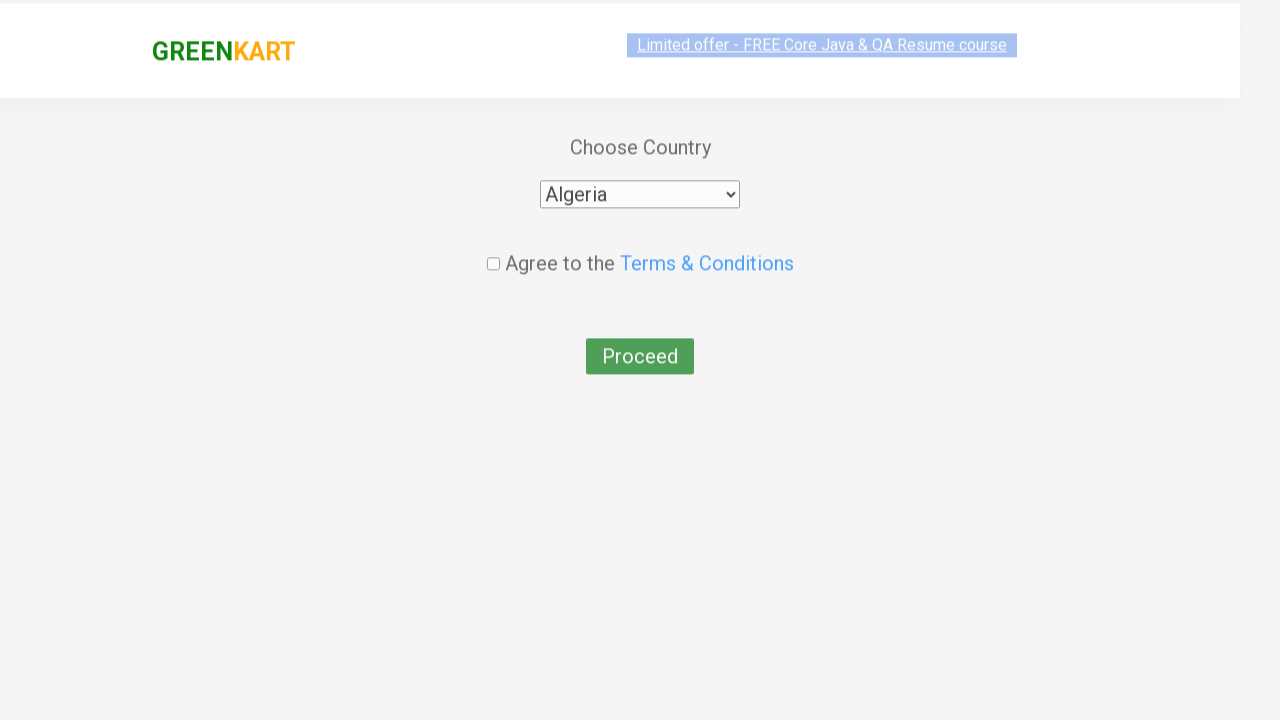

Checked agreement checkbox at (493, 246) on input.chkAgree
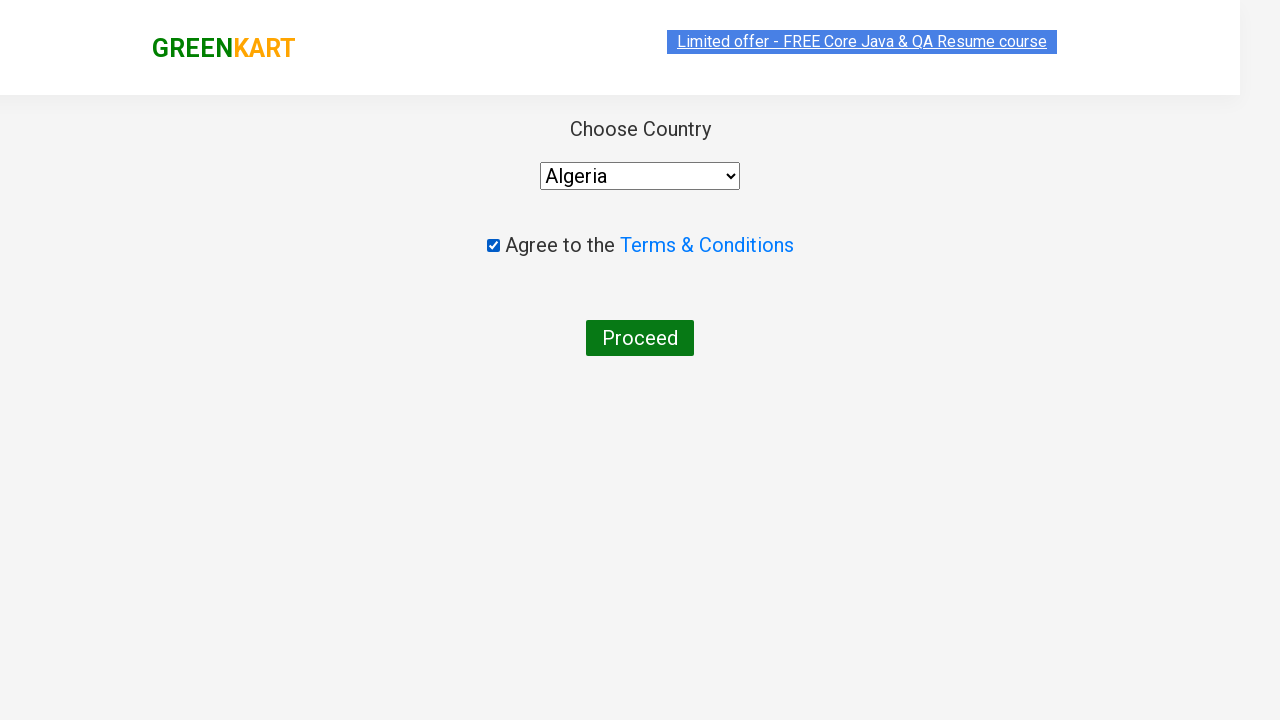

Clicked final 'Proceed' button to complete order at (640, 338) on button:has-text('Proceed')
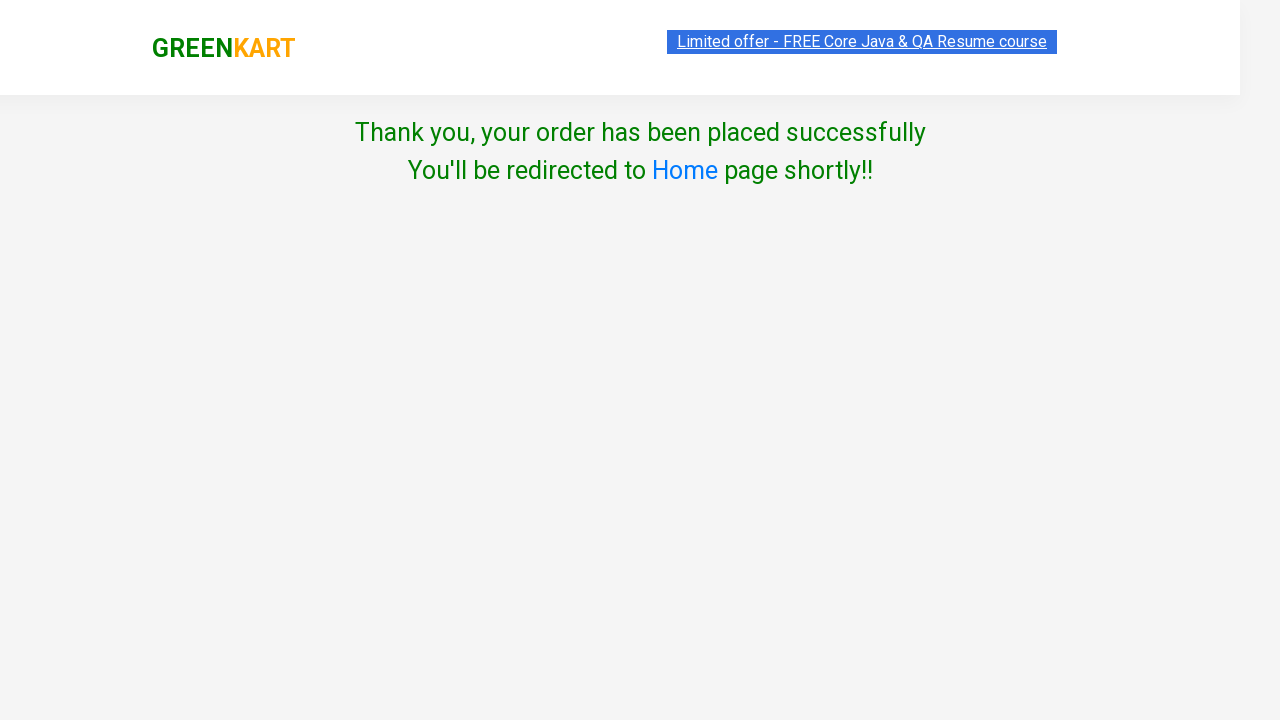

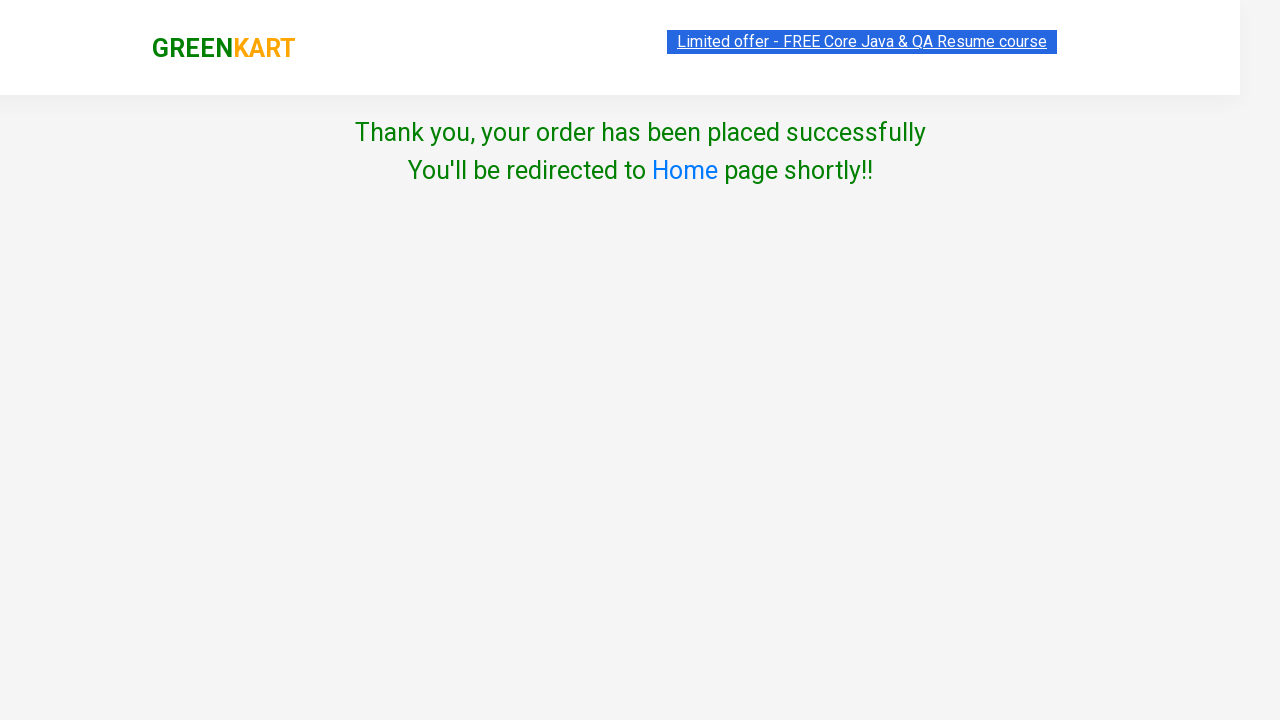